Tests mouse hover interaction by hovering over an element and clicking a revealed option

Starting URL: https://rahulshettyacademy.com/AutomationPractice/

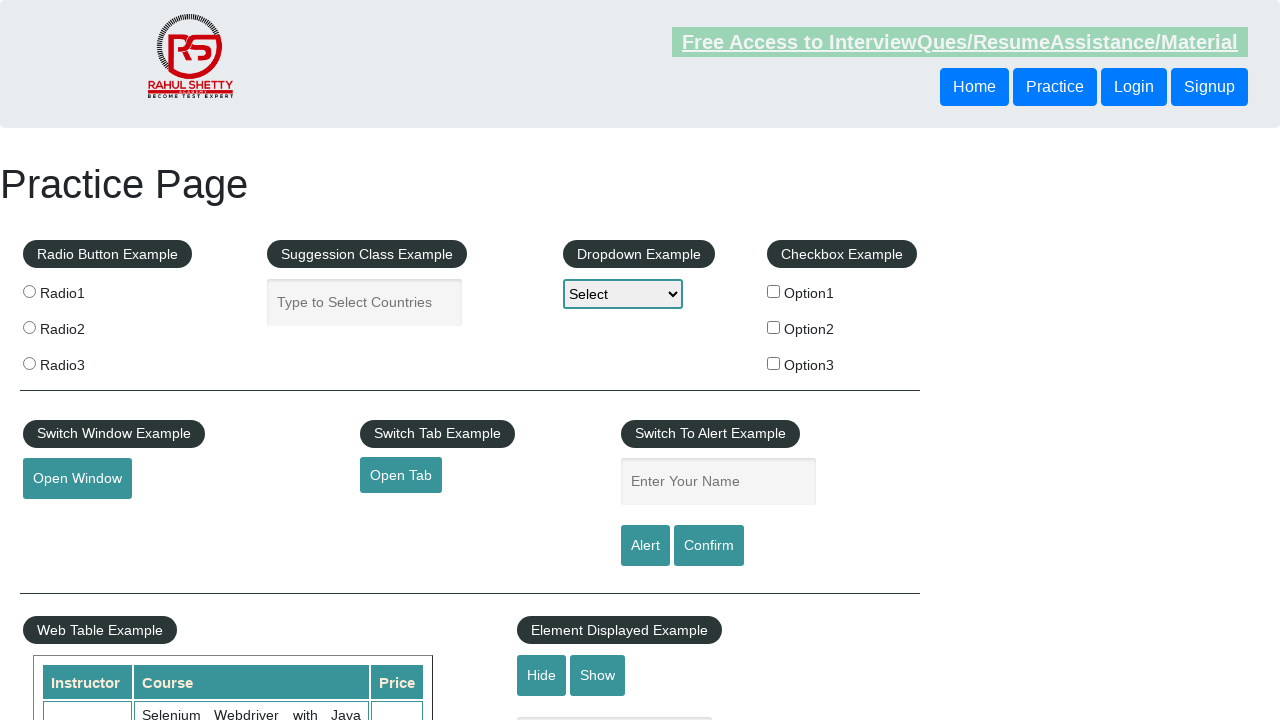

Hovered over mouse hover element to reveal hidden options at (83, 361) on #mousehover
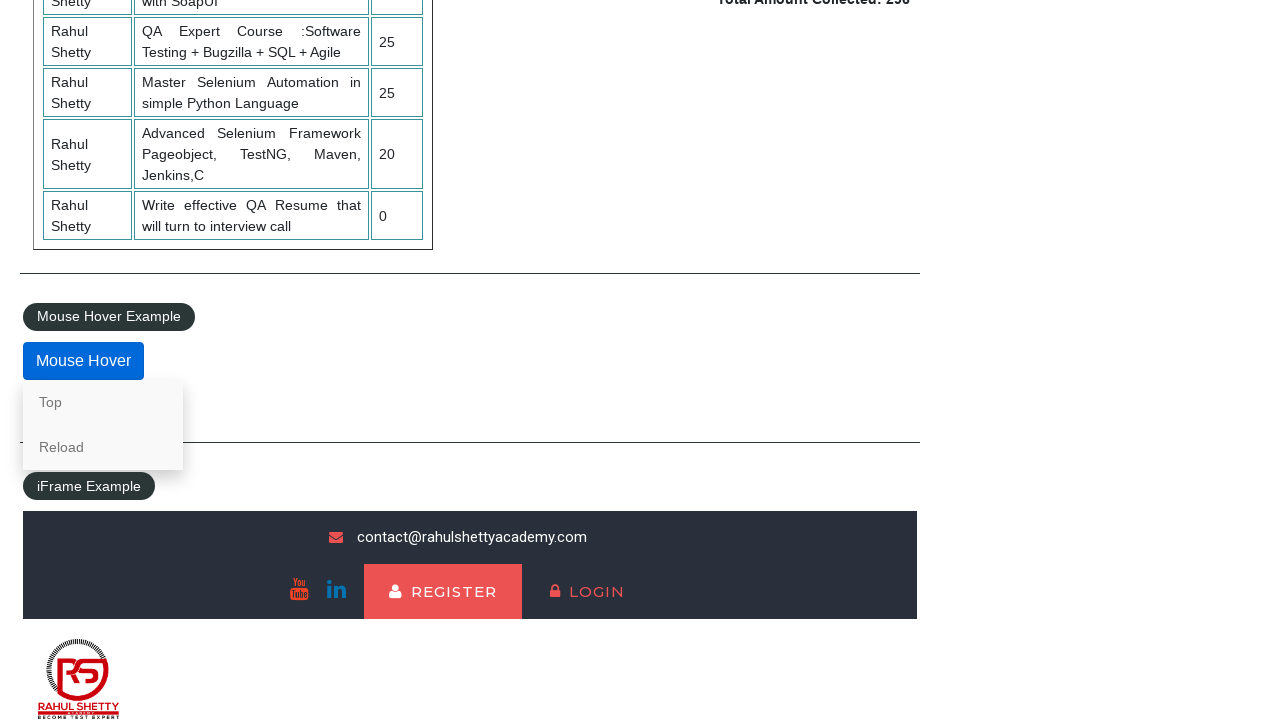

Clicked the second link in the revealed hover content at (103, 447) on .mouse-hover-content a >> nth=1
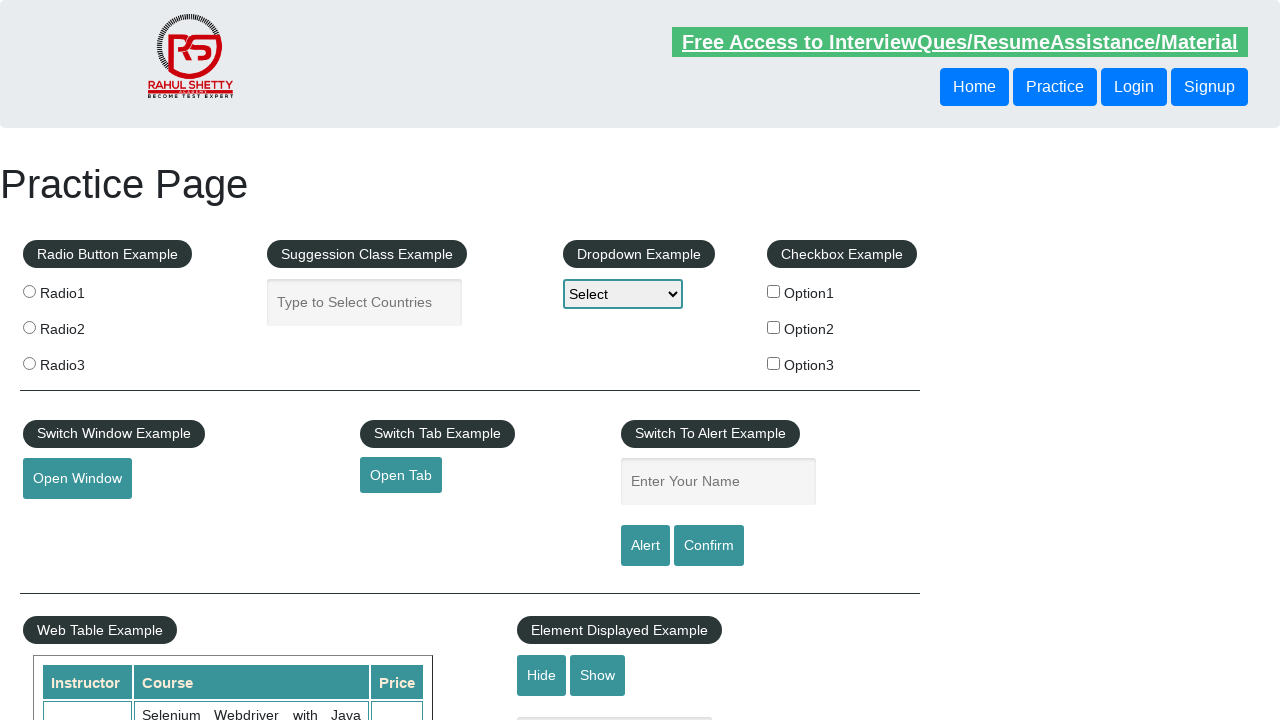

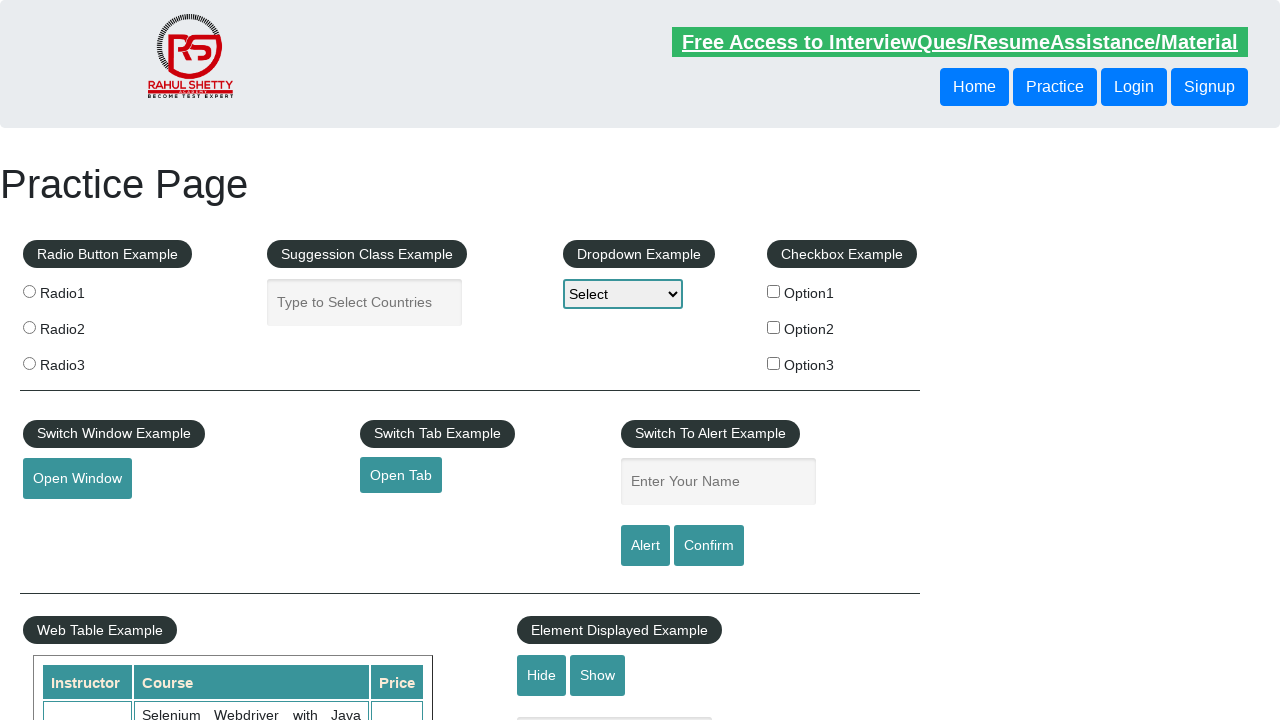